Tests finding a link by partial text containing a calculated number, clicking it, then filling out a form with personal information (first name, last name, city, country) and submitting it.

Starting URL: http://suninjuly.github.io/find_link_text

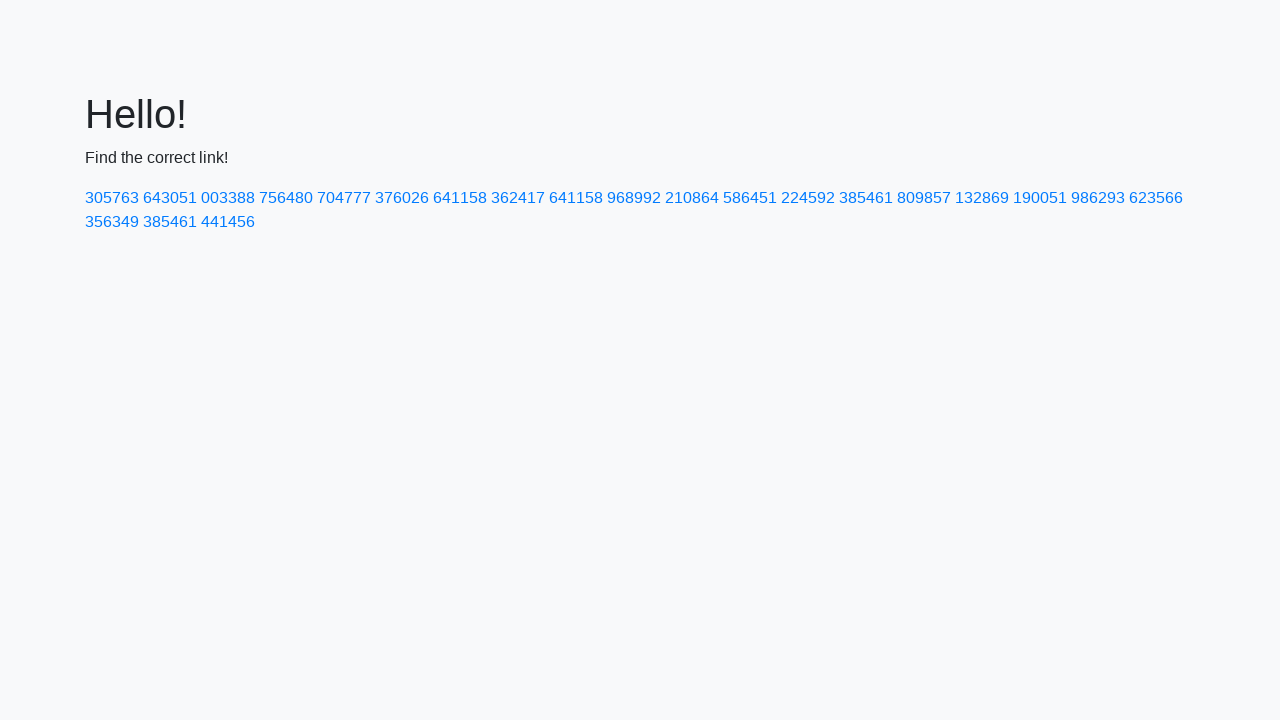

Clicked link containing calculated text '224592' at (808, 198) on a:has-text('224592')
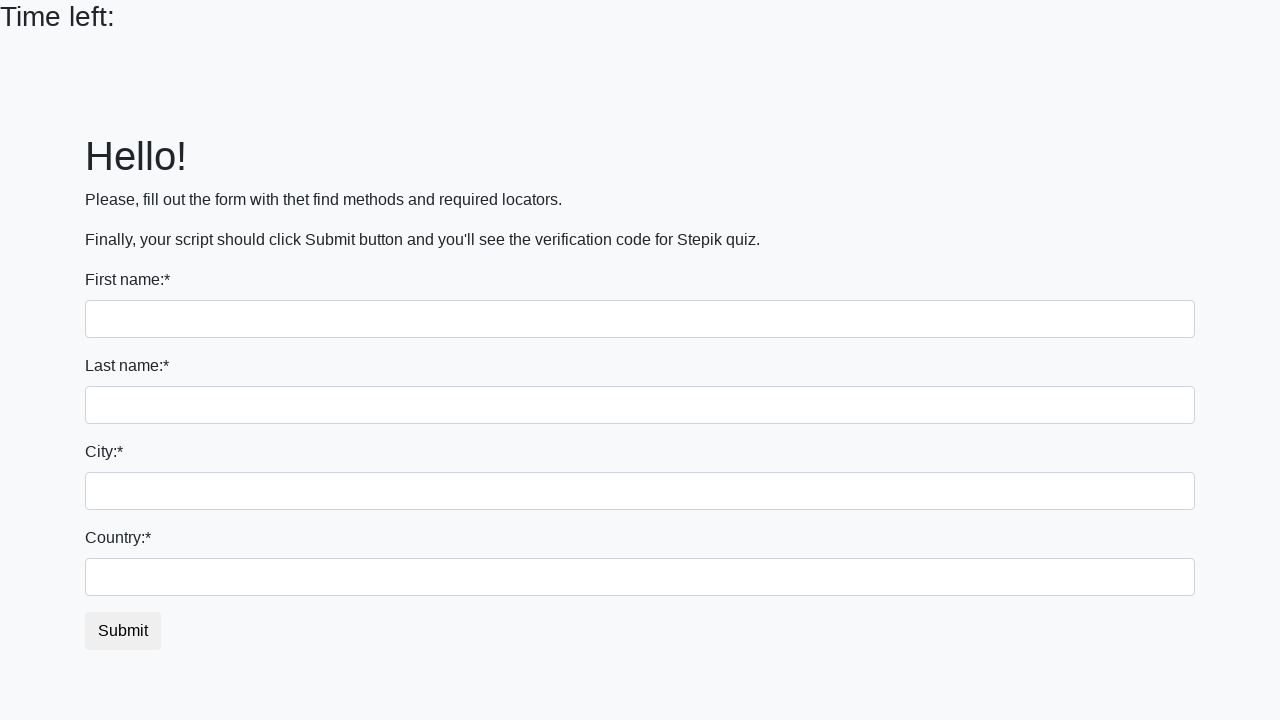

Filled first name field with 'Ivan' on input
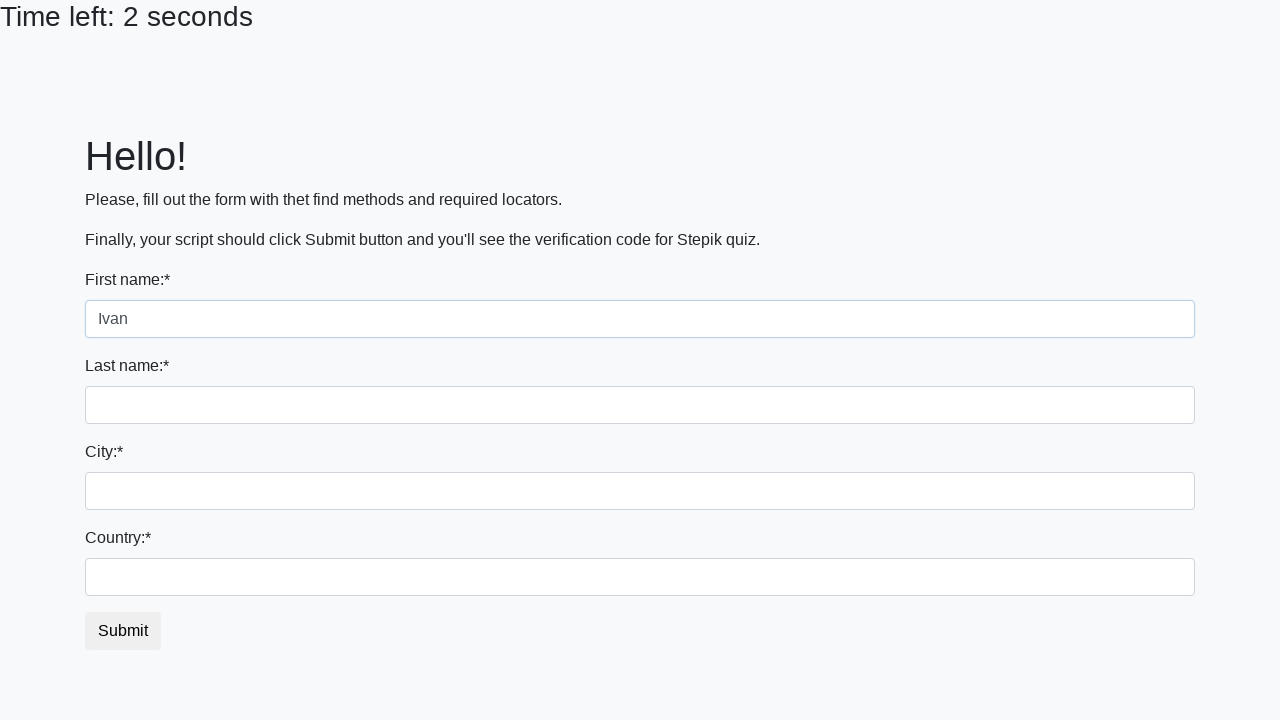

Filled last name field with 'Petrov' on input[name='last_name']
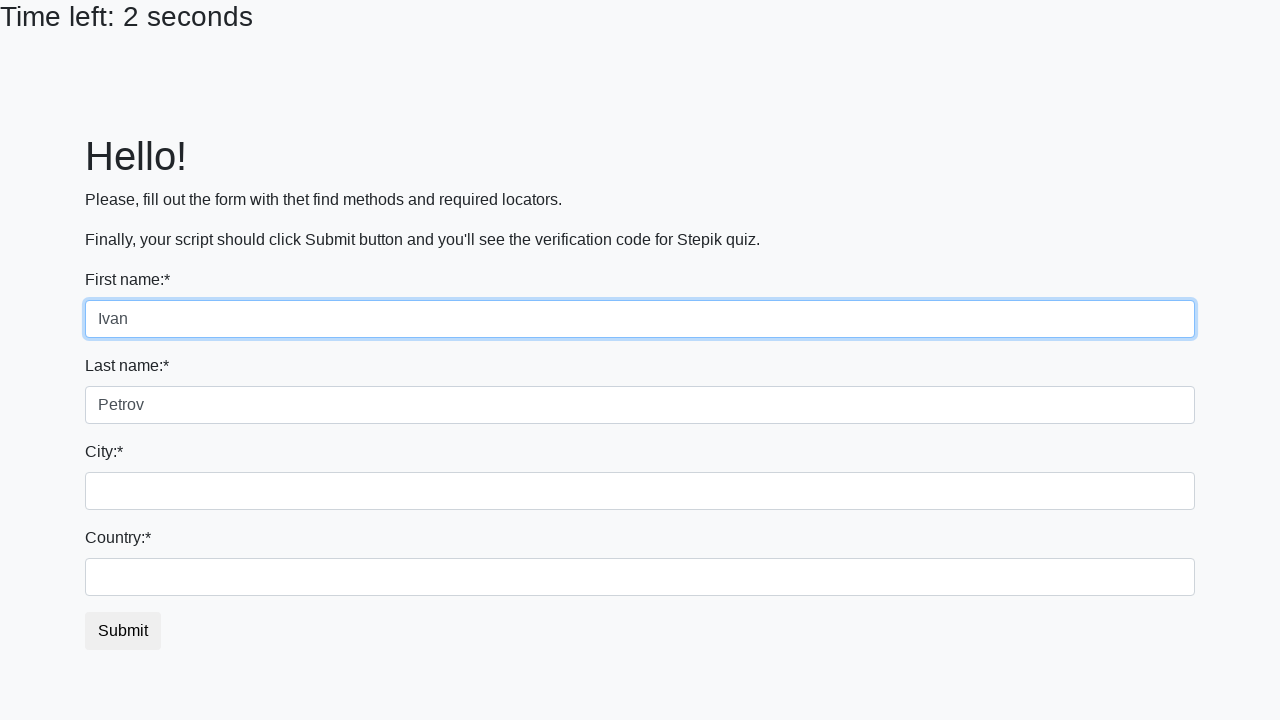

Filled city field with 'Smolensk' on .city
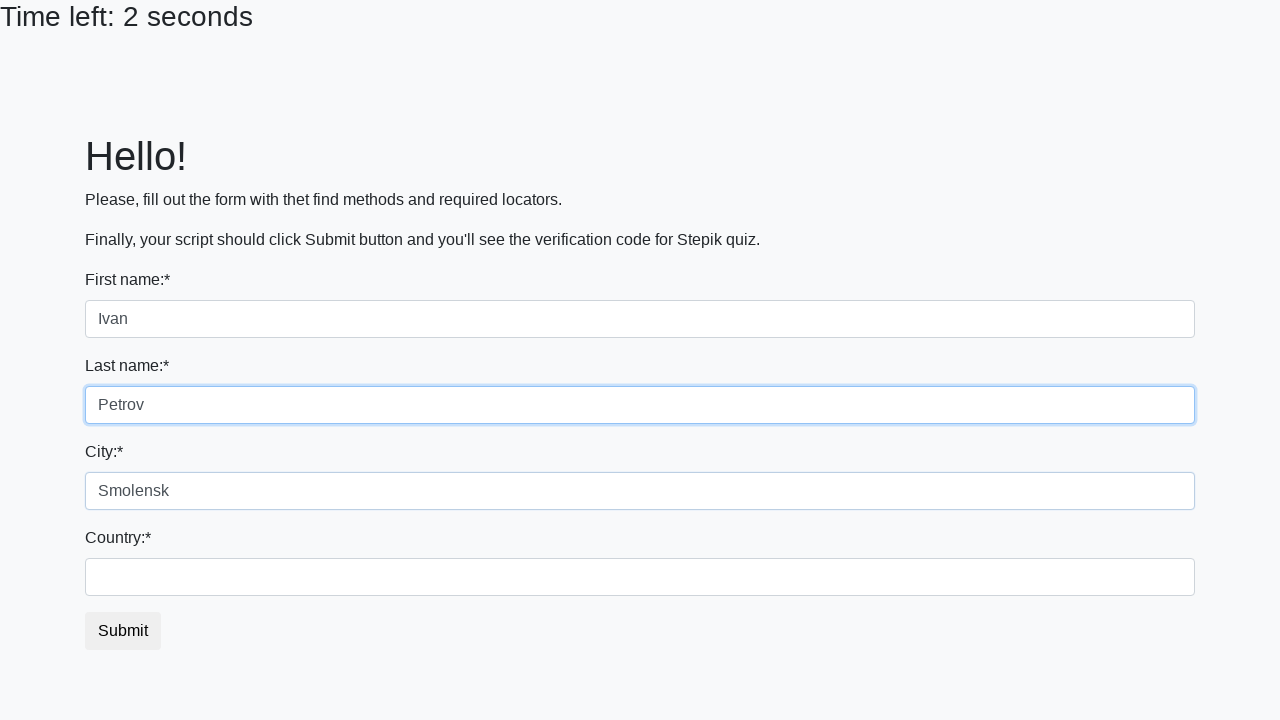

Filled country field with 'Russia' on #country
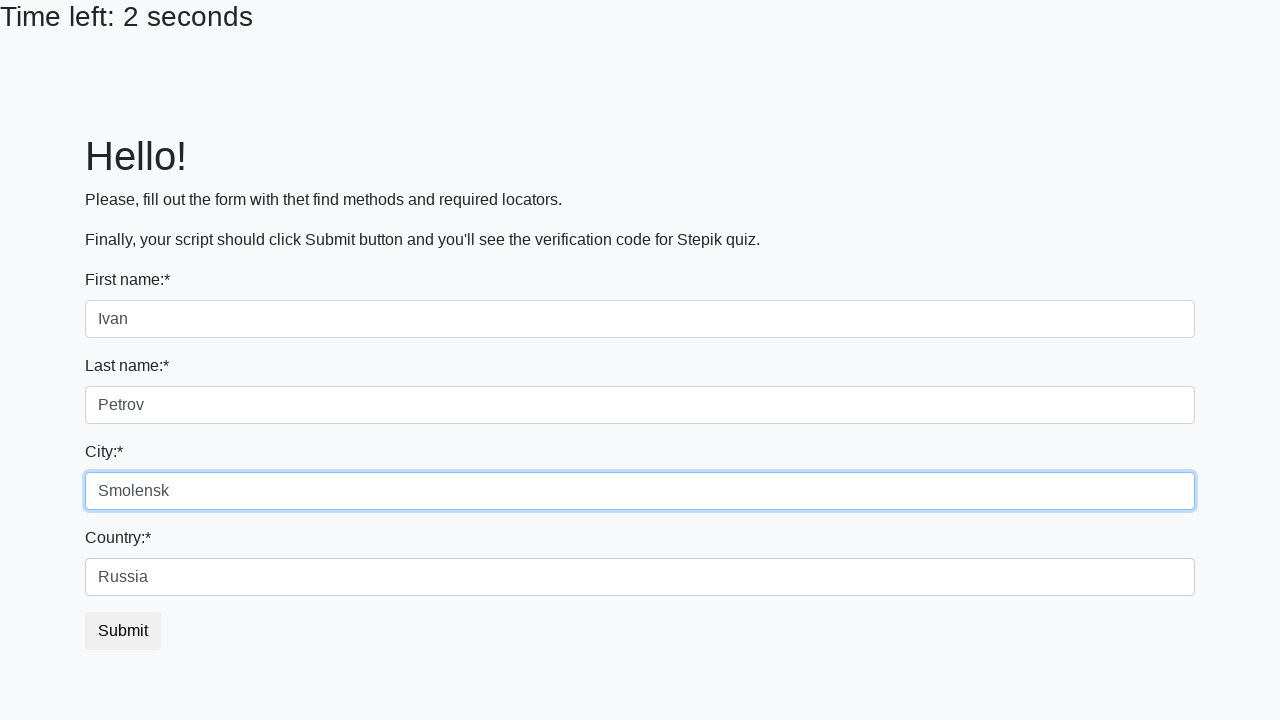

Clicked submit button to submit form at (123, 631) on button.btn
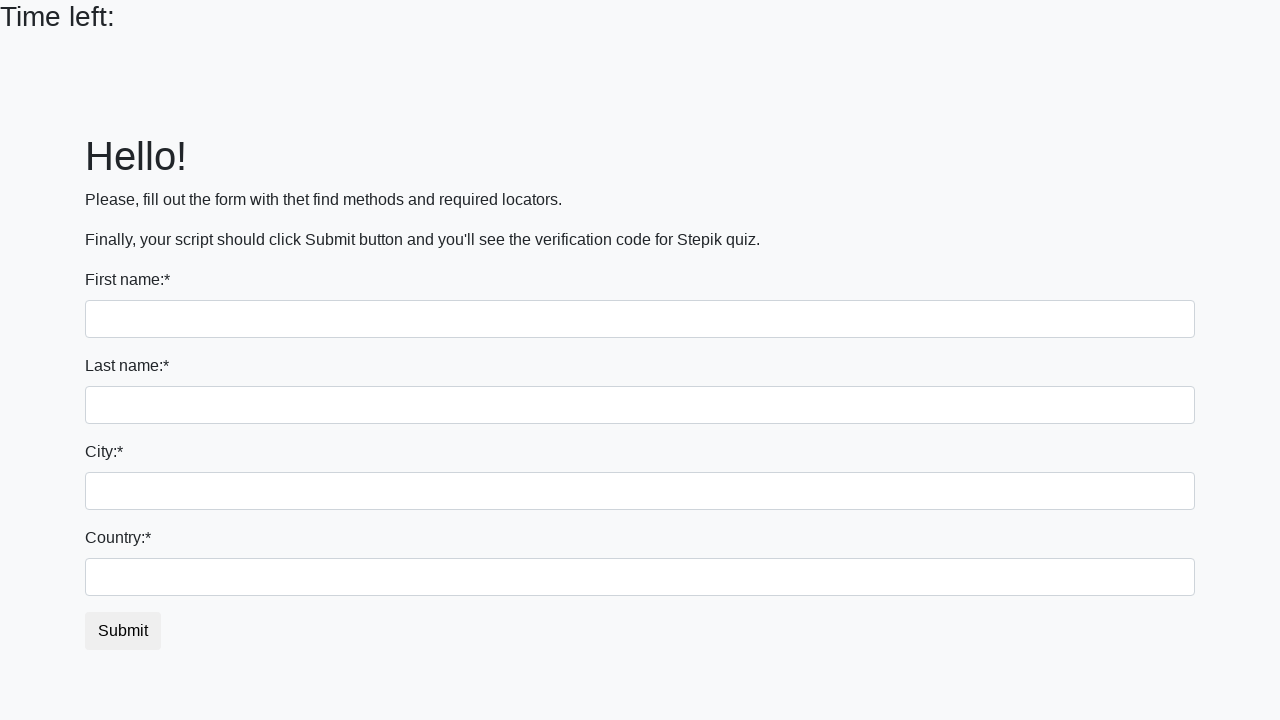

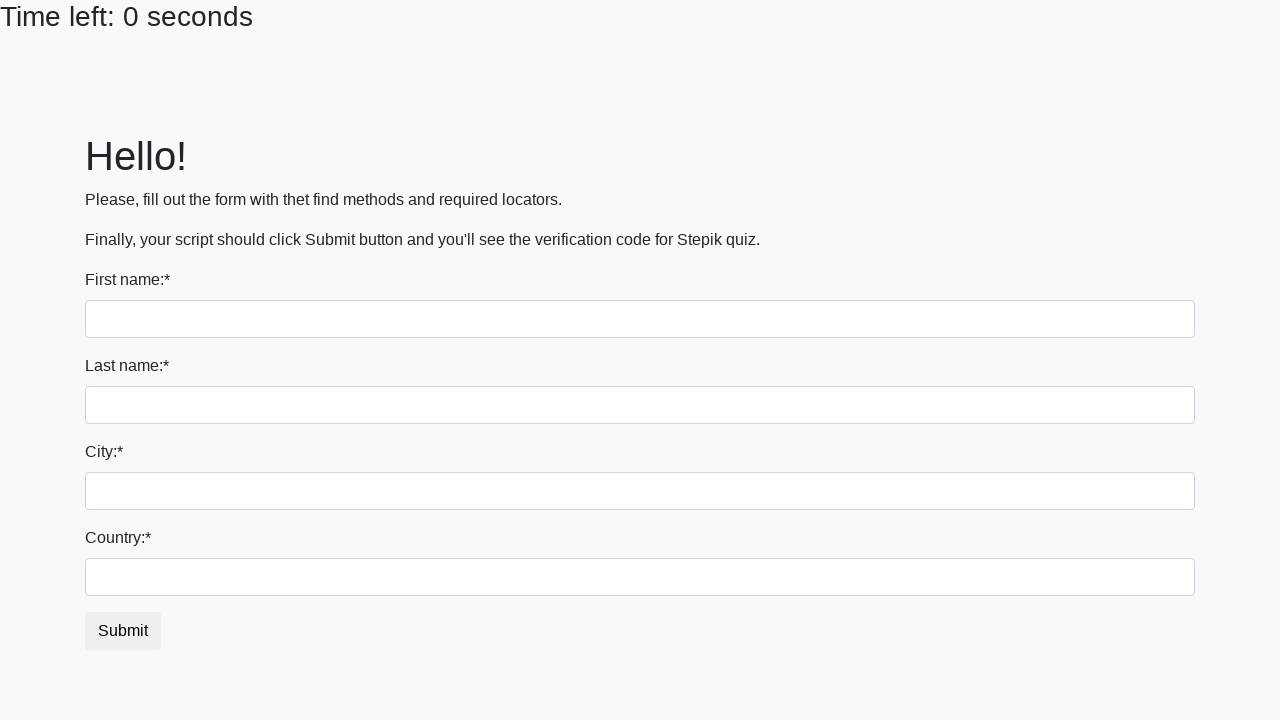